Tests keyboard actions by entering text in an input field, then using keyboard shortcuts to copy and paste that text into other fields on the page

Starting URL: https://testautomationpractice.blogspot.com/

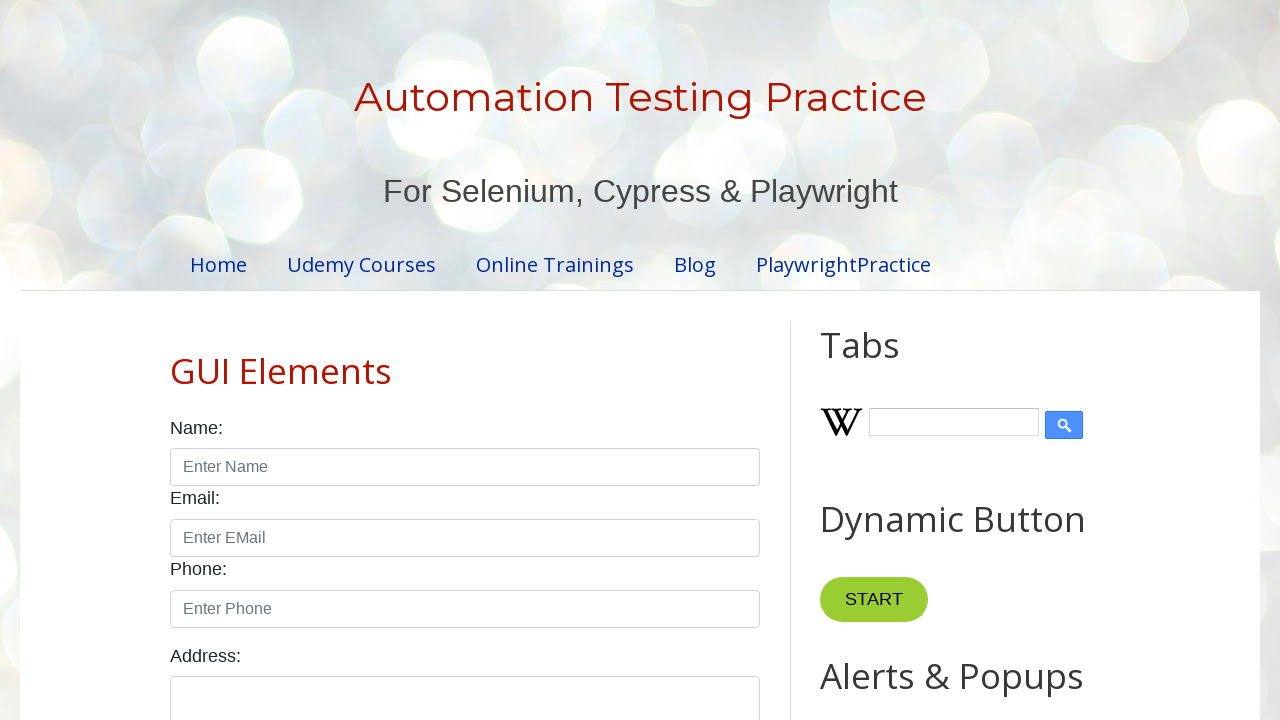

Filled first input field with 'Ticket' on input[name='input1']
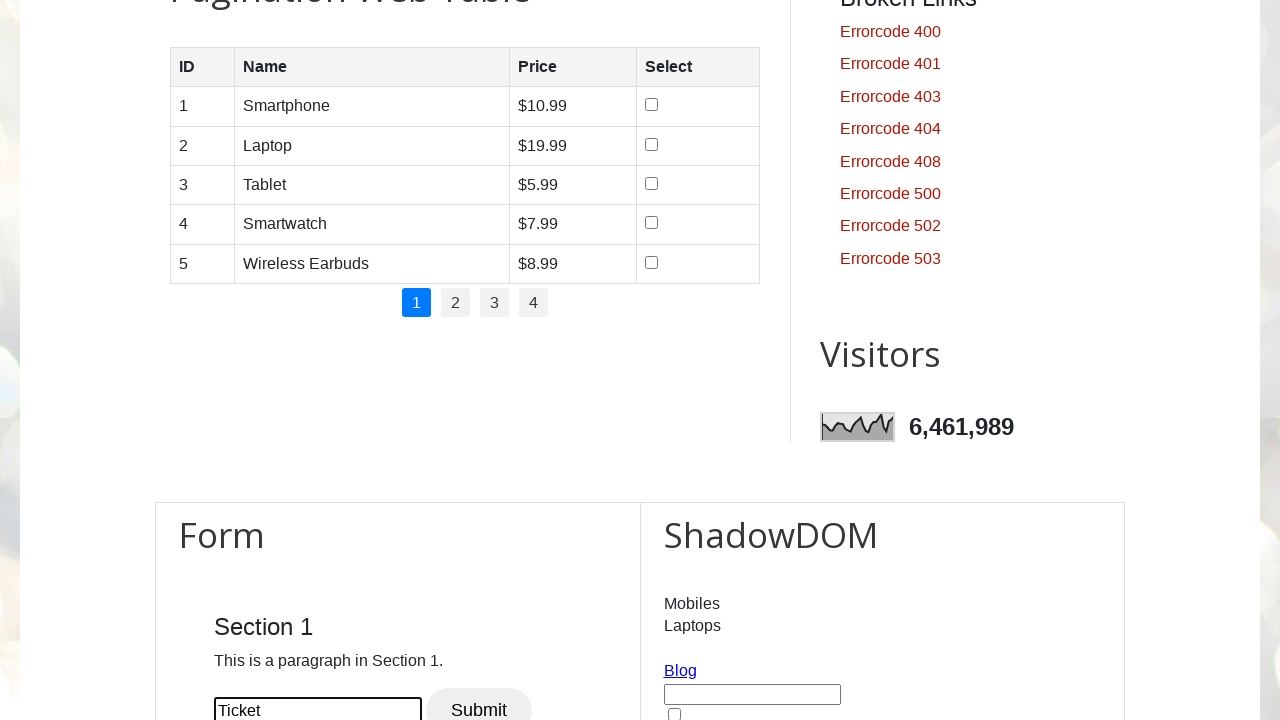

Pressed Control key down
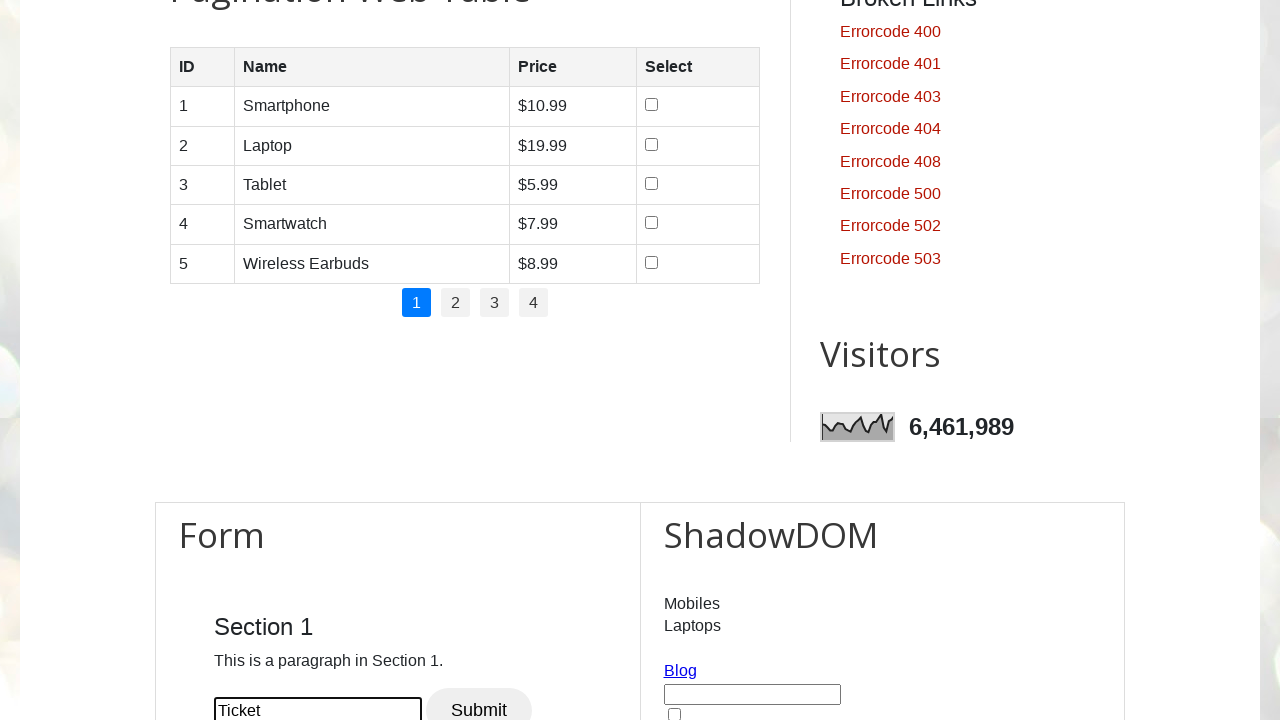

Pressed 'a' key to select all text
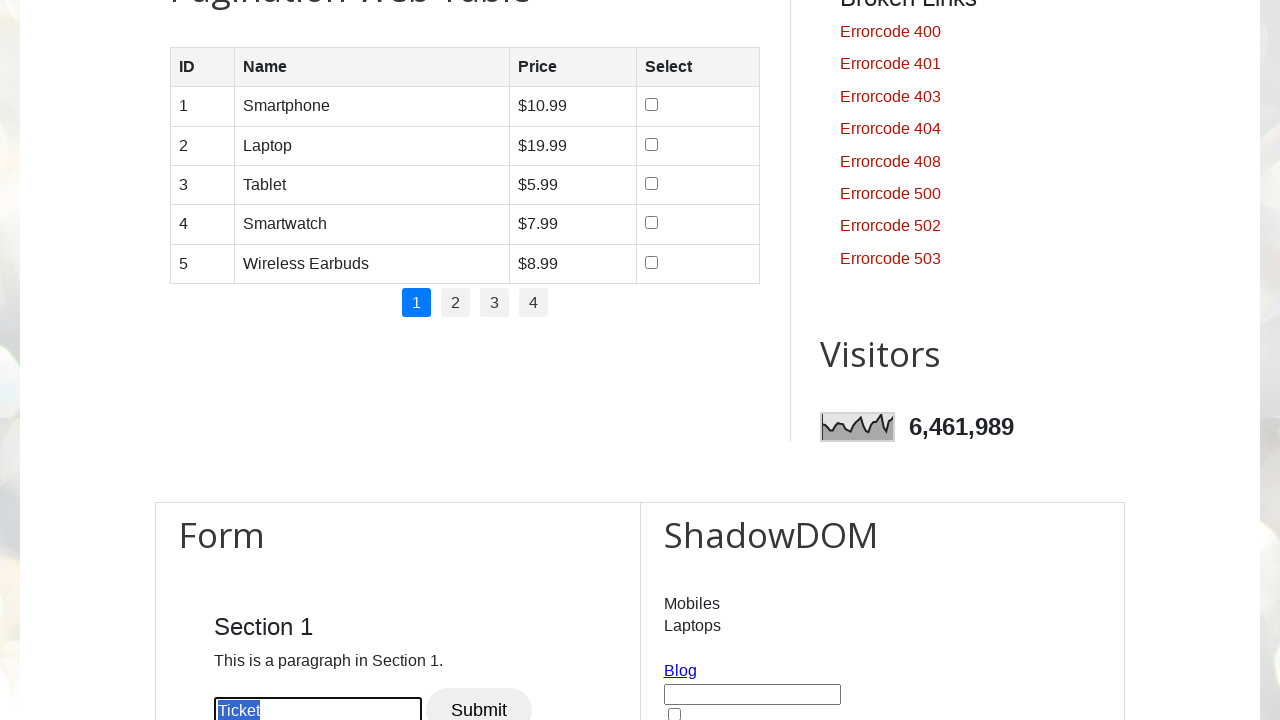

Released Control key
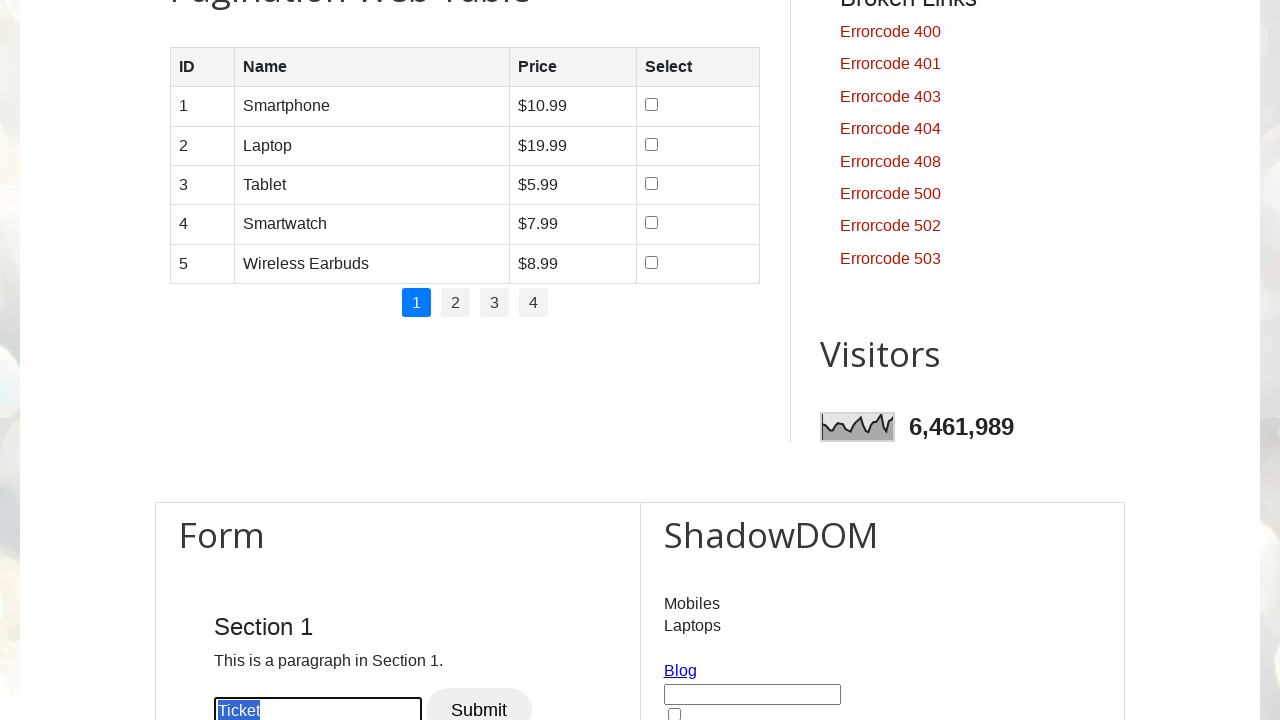

Pressed Control key down
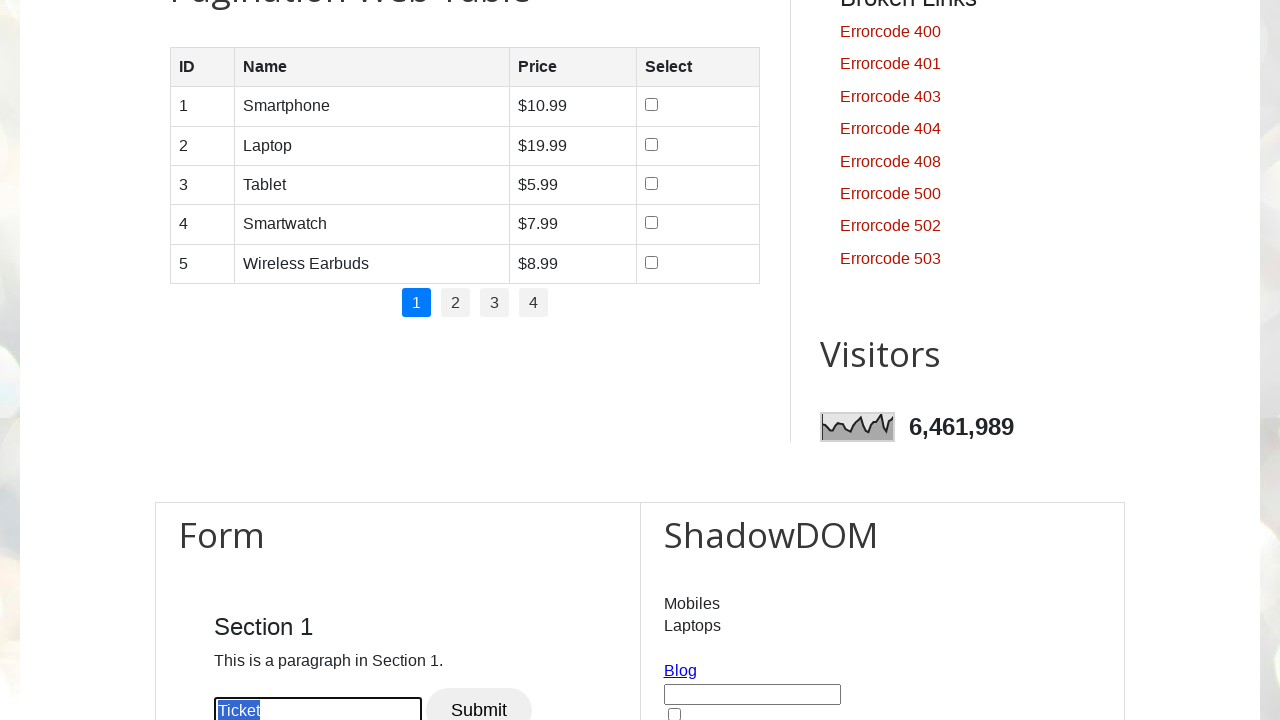

Pressed 'c' key to copy text
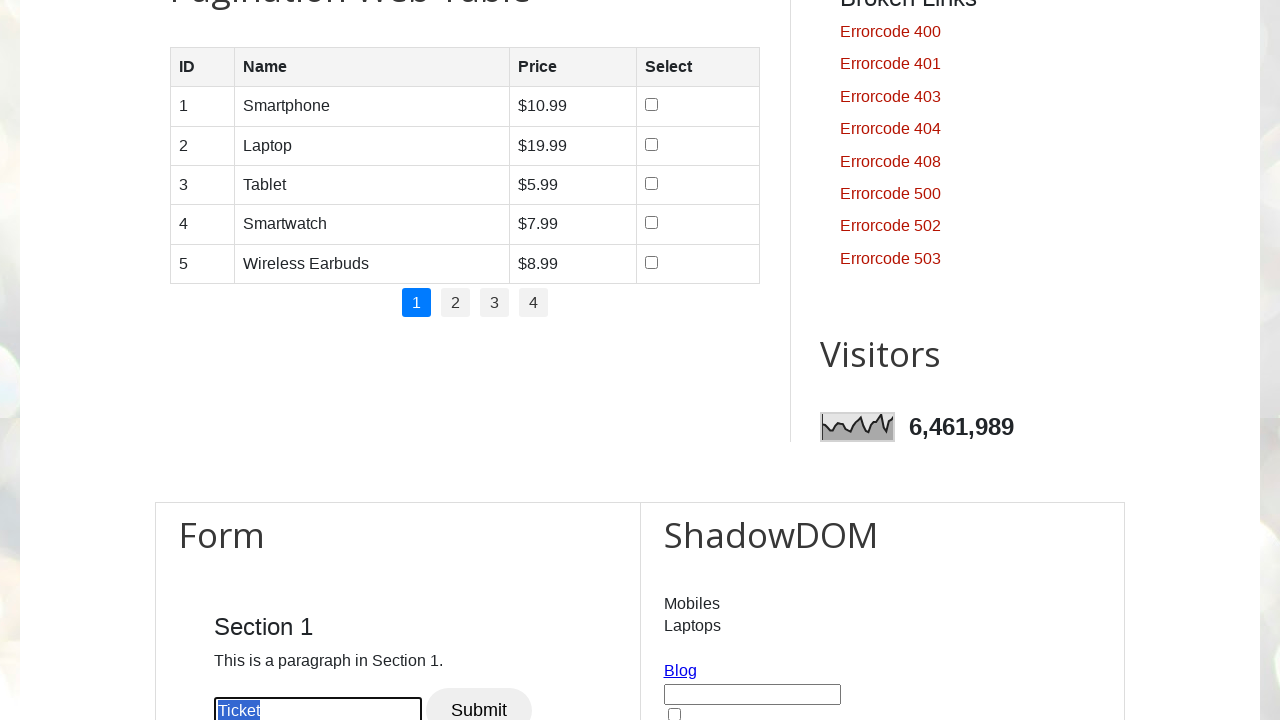

Released Control key
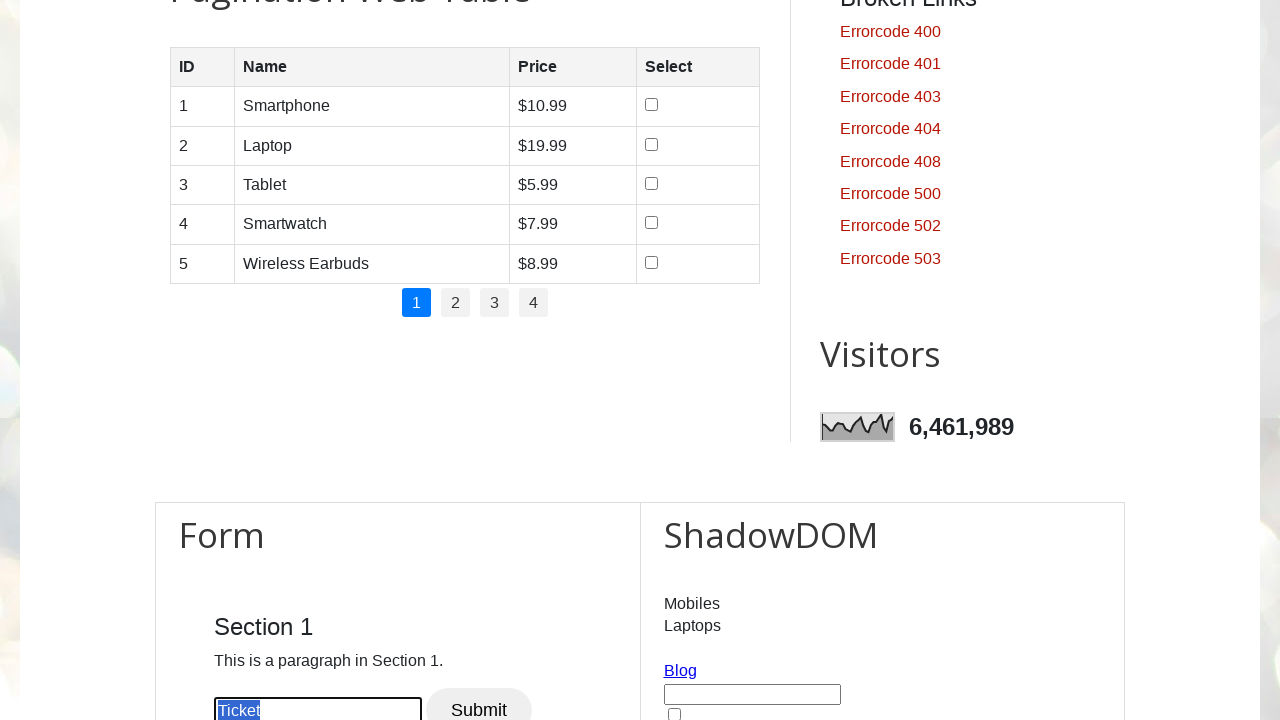

Pressed Tab key to navigate to next field
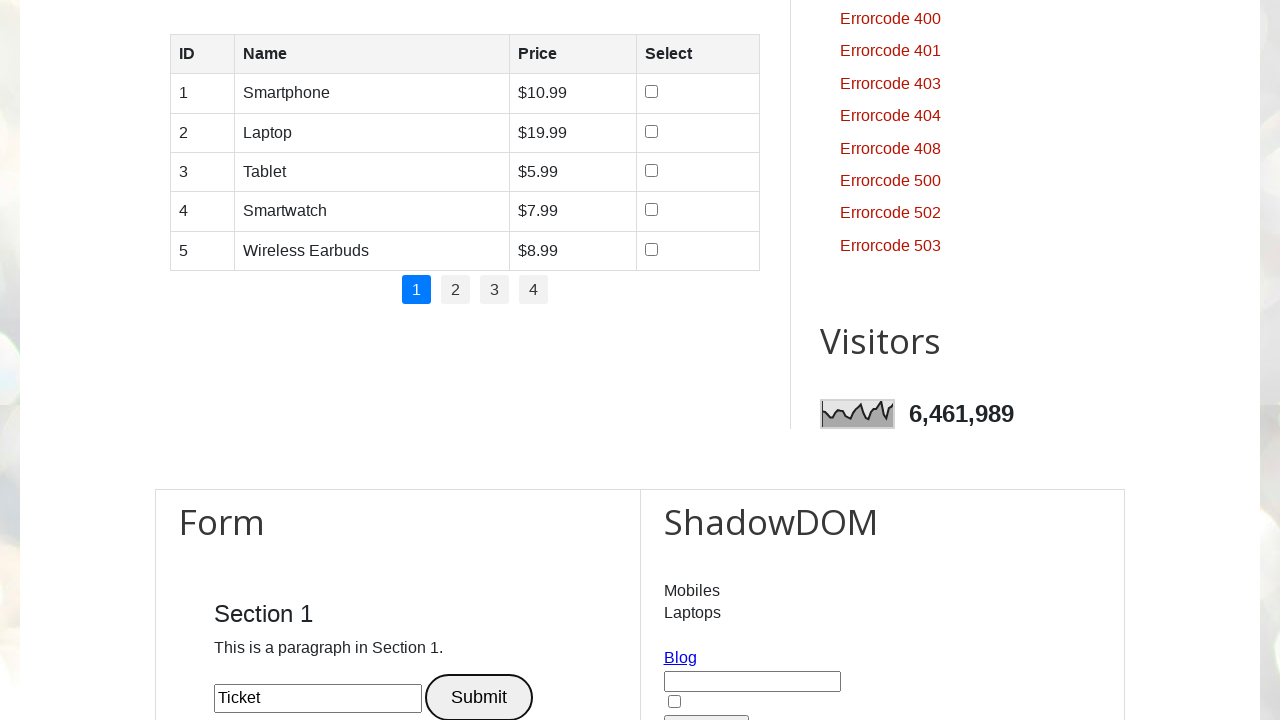

Pressed Tab key again to navigate to another field
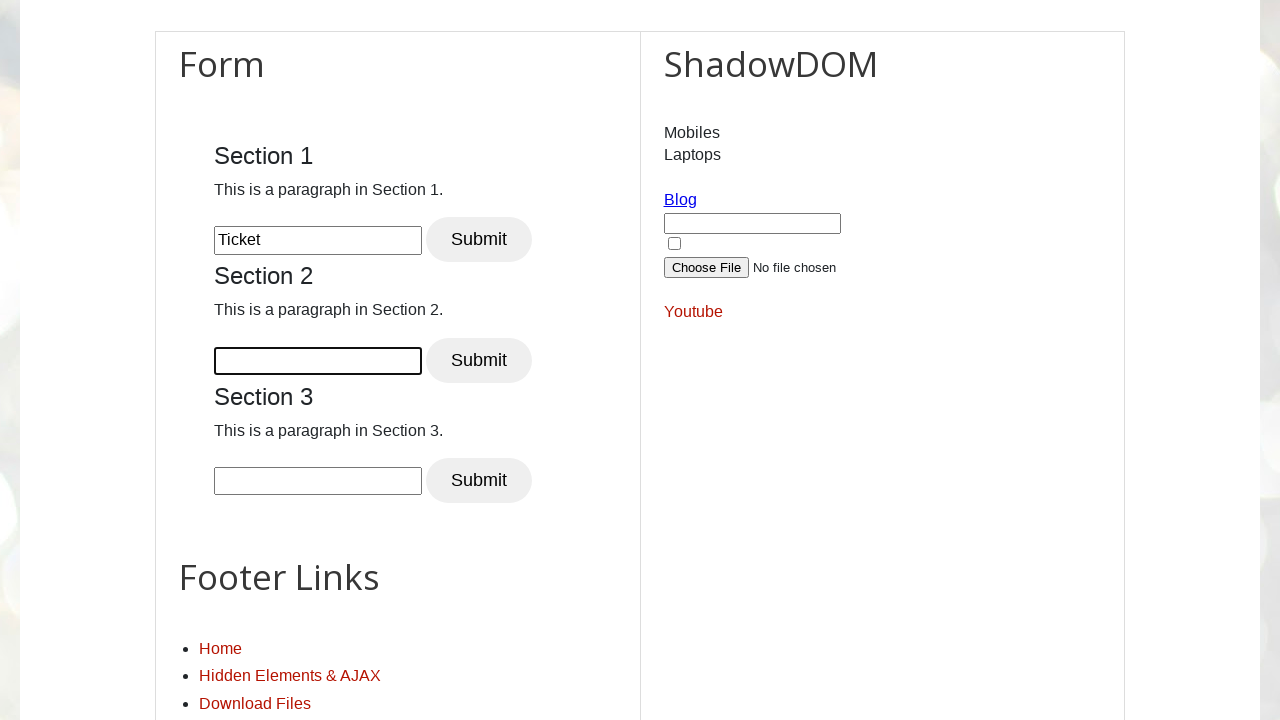

Pressed Control key down
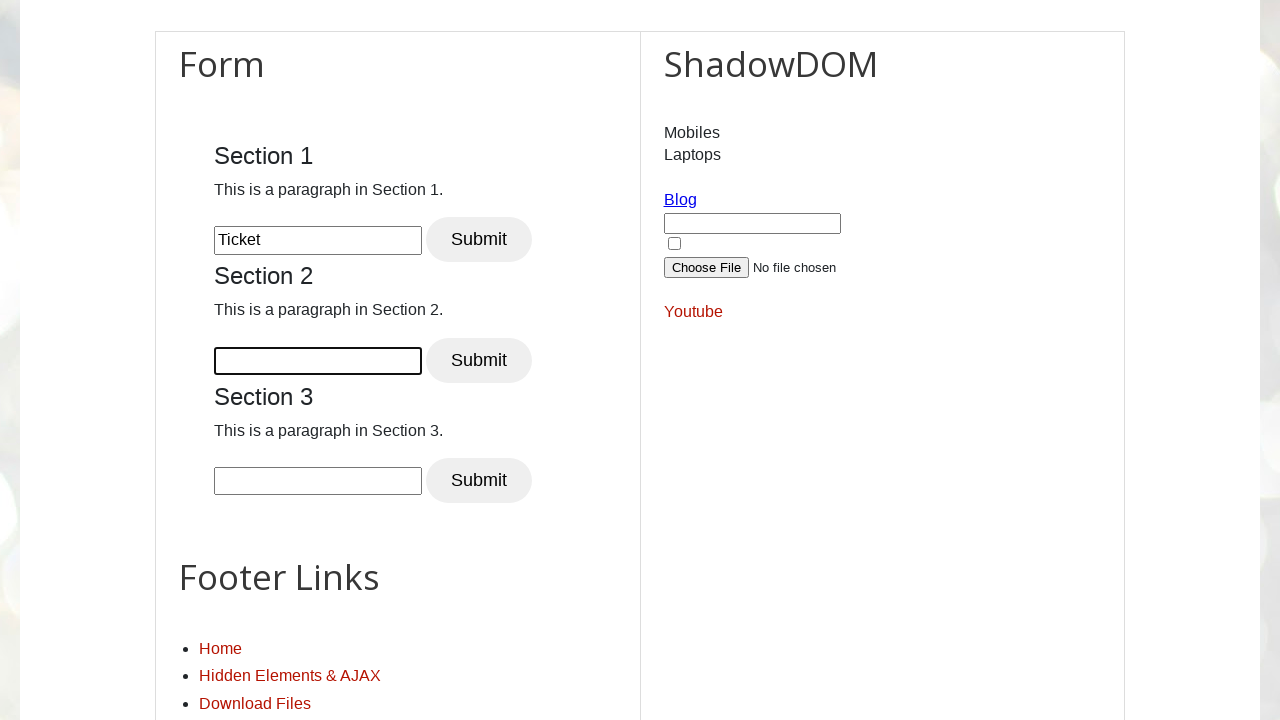

Pressed 'v' key to paste text into current field
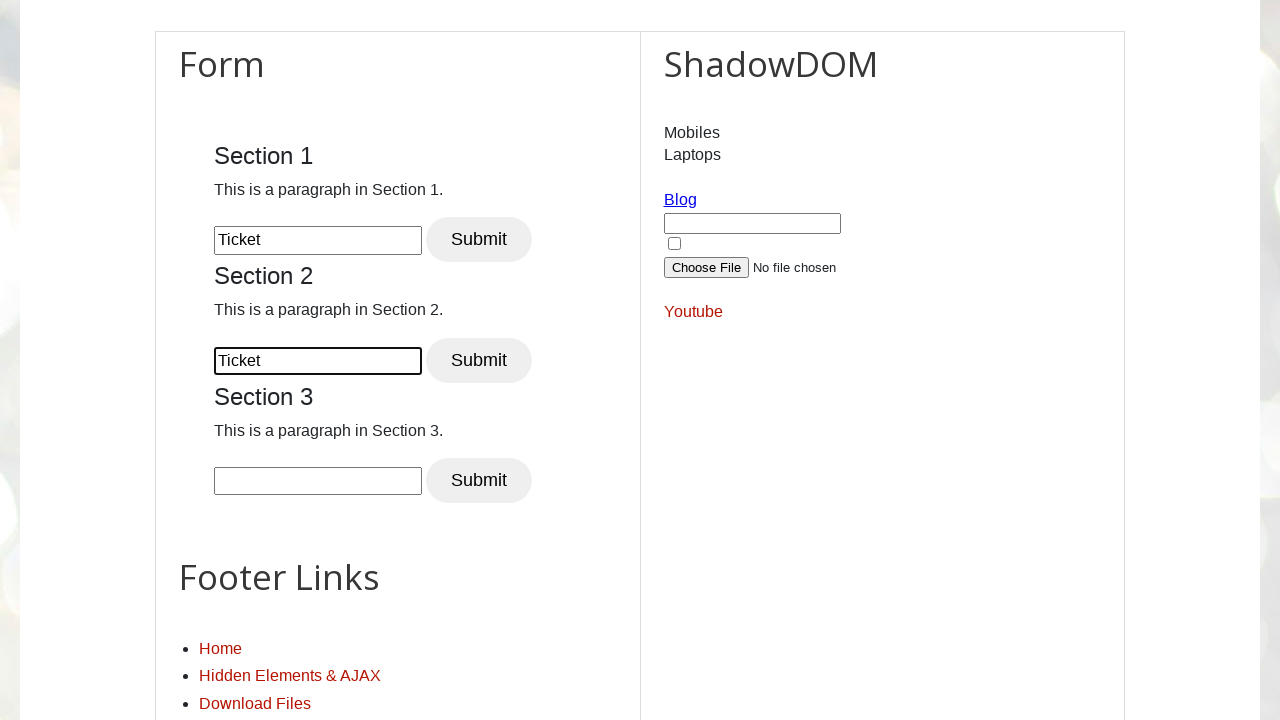

Released Control key
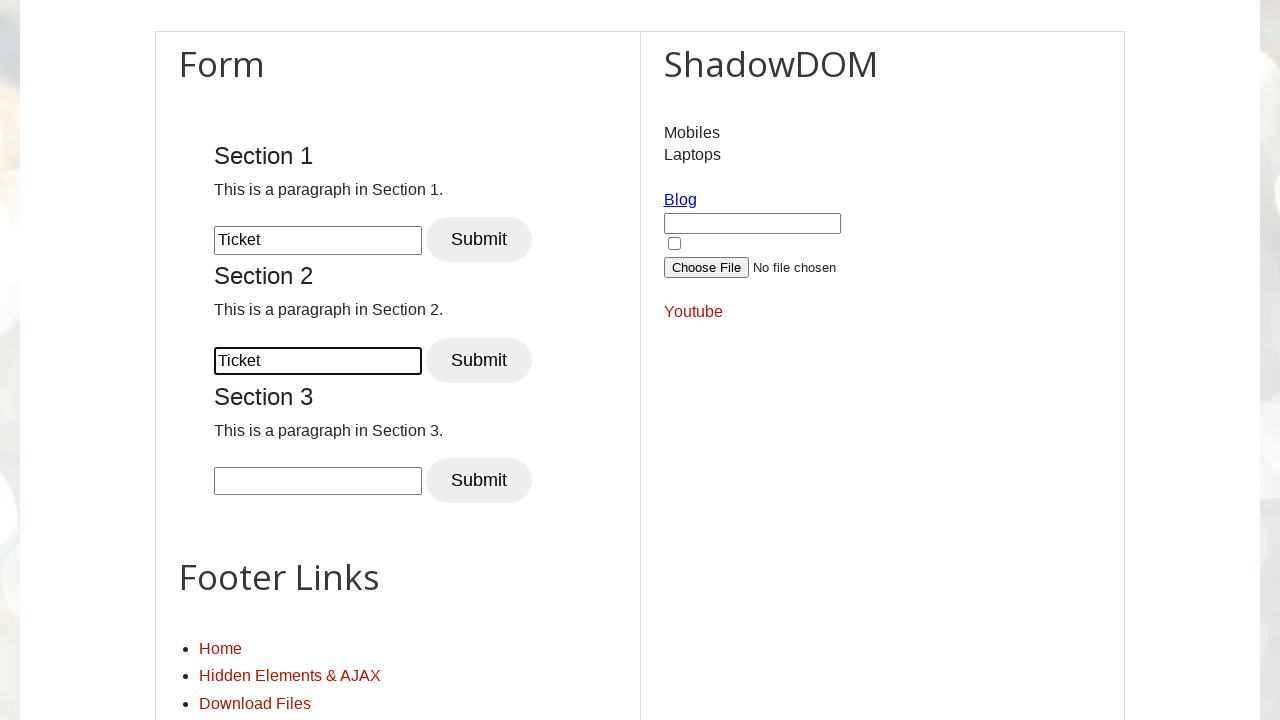

Pressed Tab key to navigate to next field
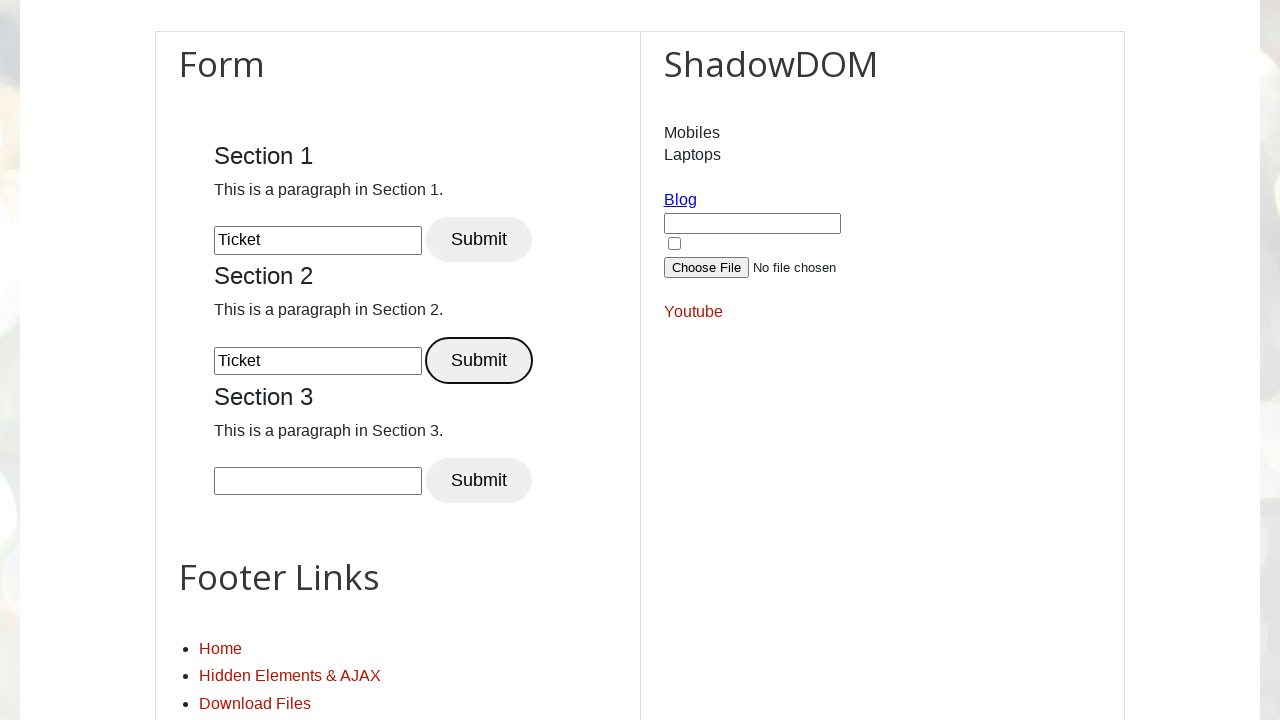

Pressed Tab key again to navigate to another field
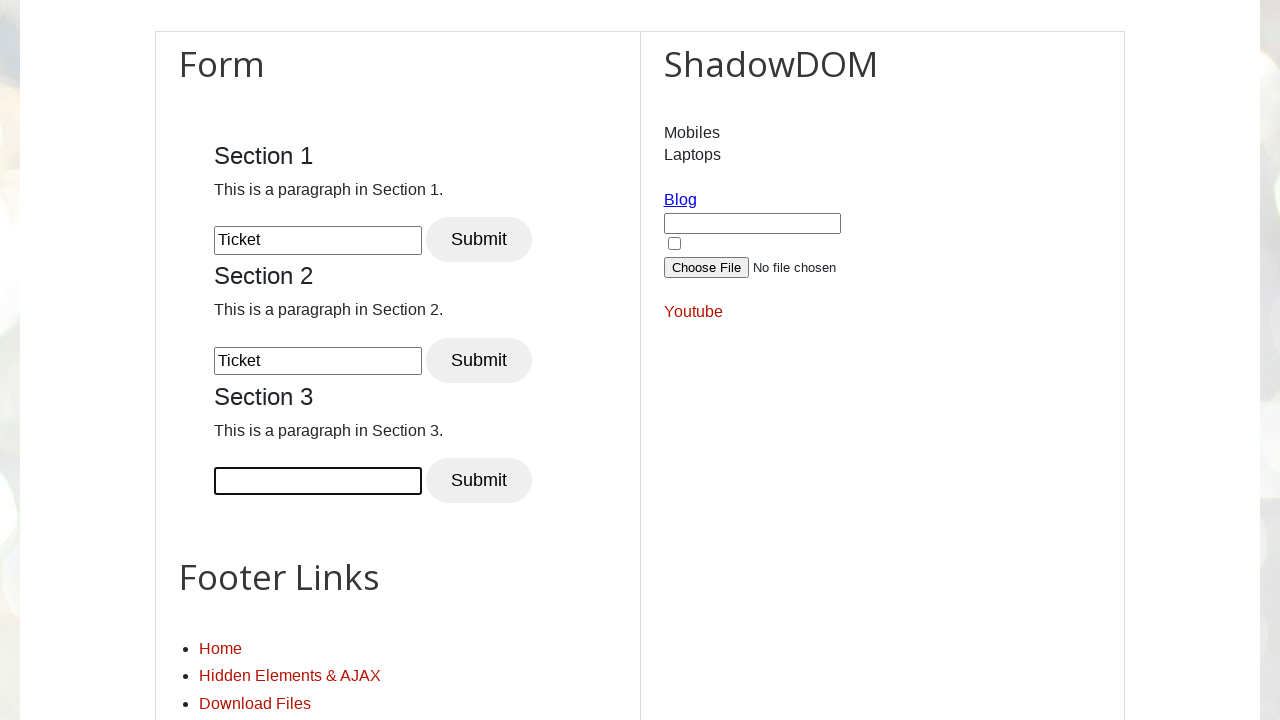

Pressed Control key down
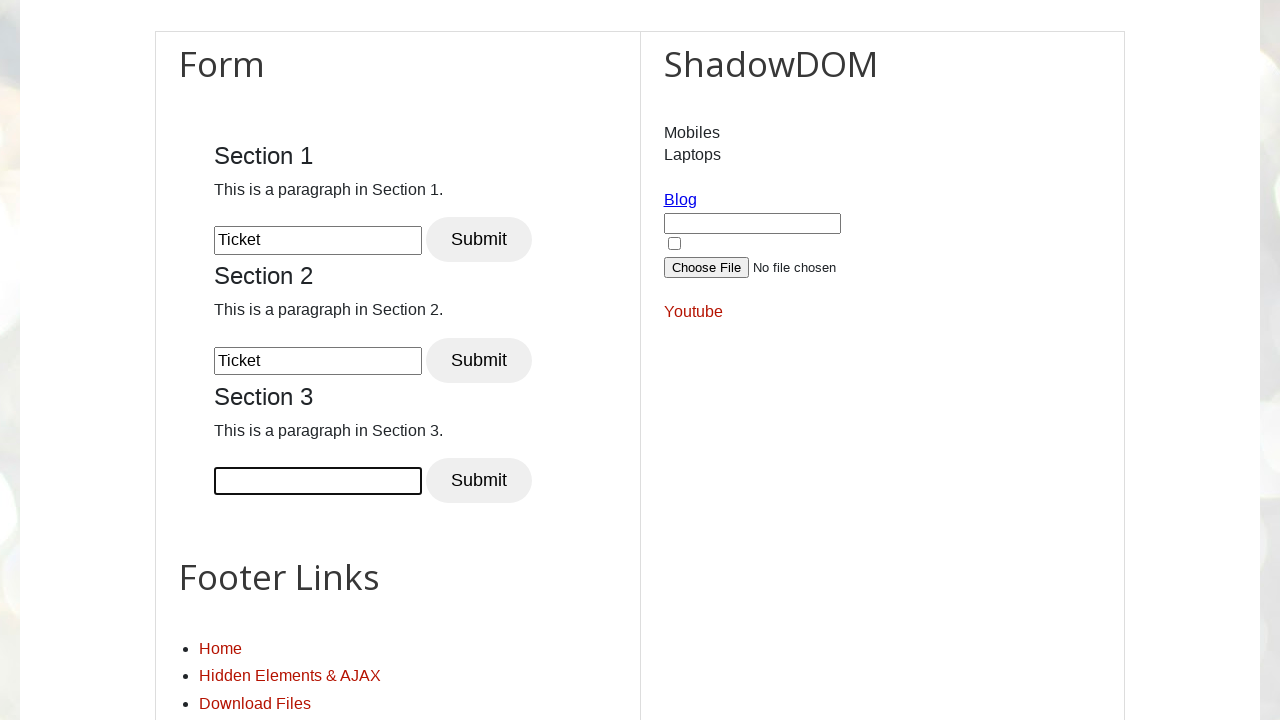

Pressed 'v' key to paste text into another field
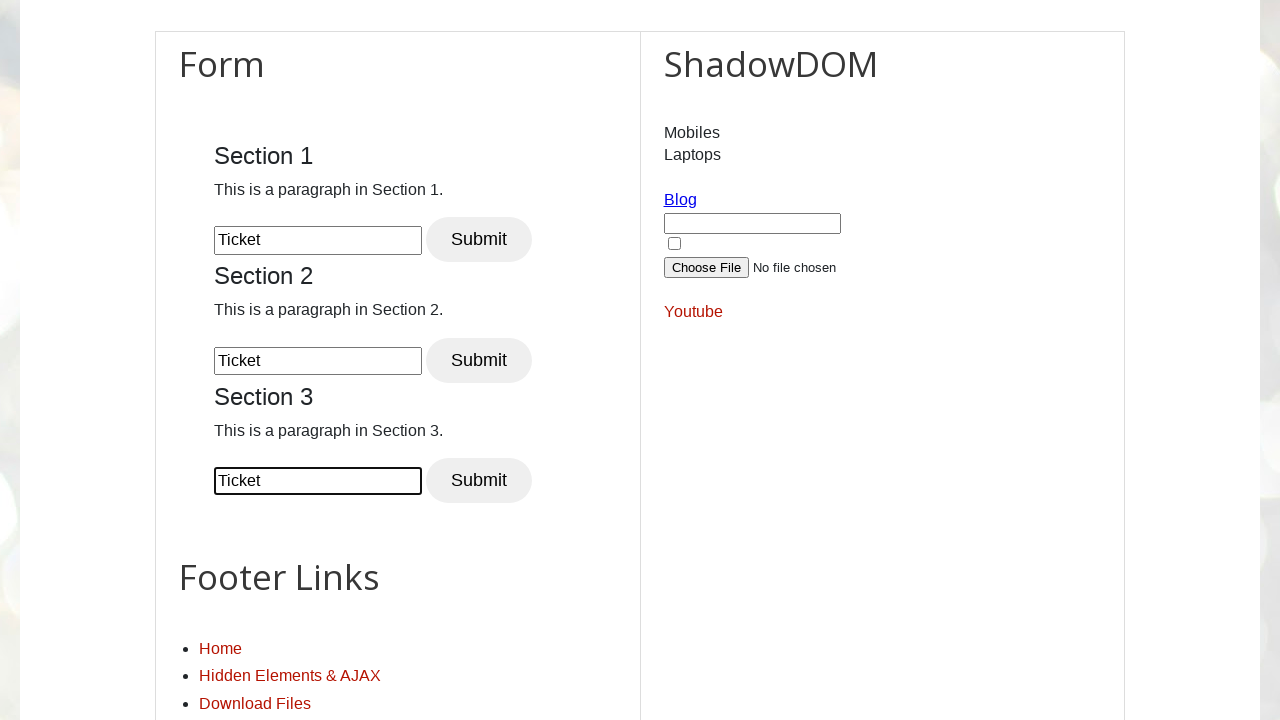

Released Control key
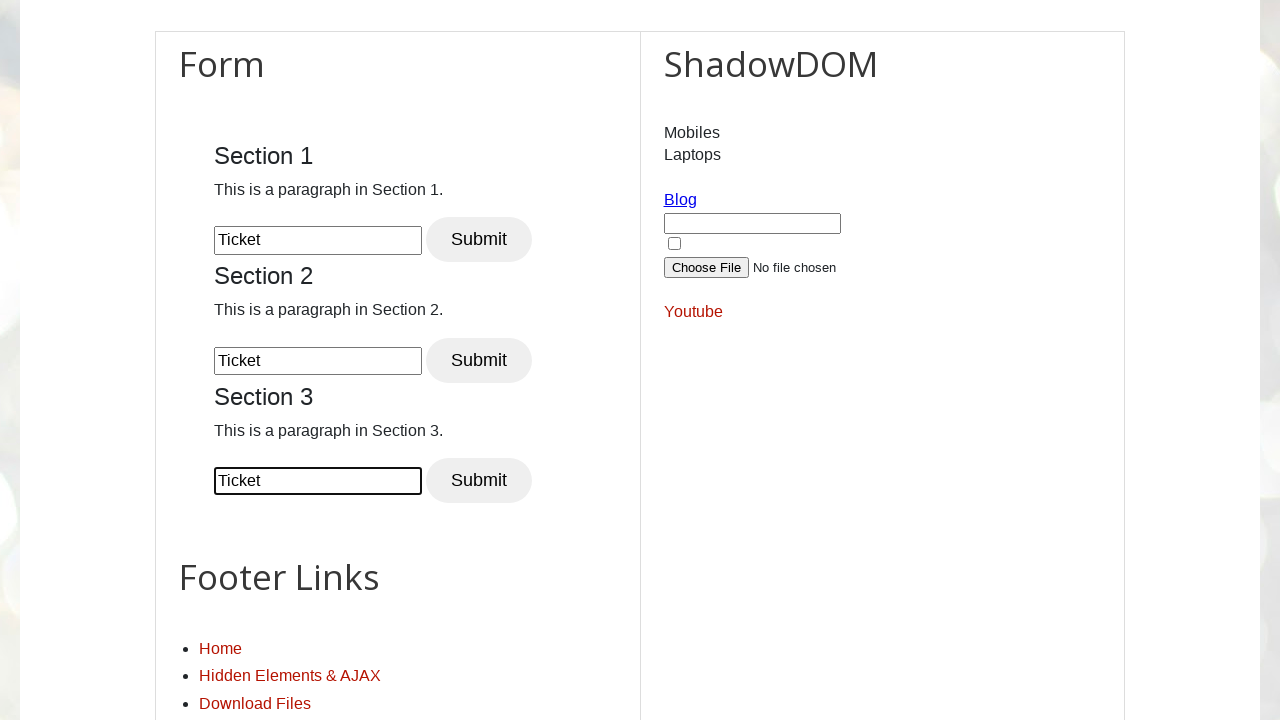

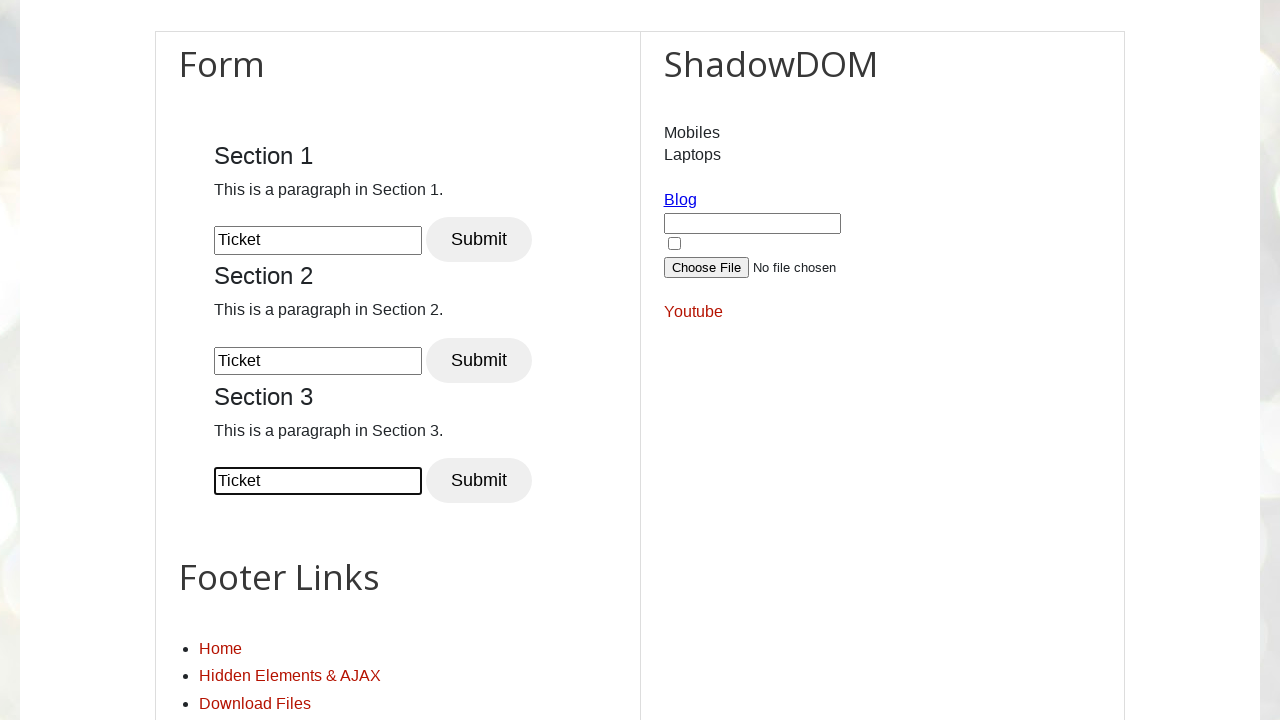